Tests editing and deleting table rows by clicking action buttons and modifying form fields

Starting URL: https://demoqa.com/webtables

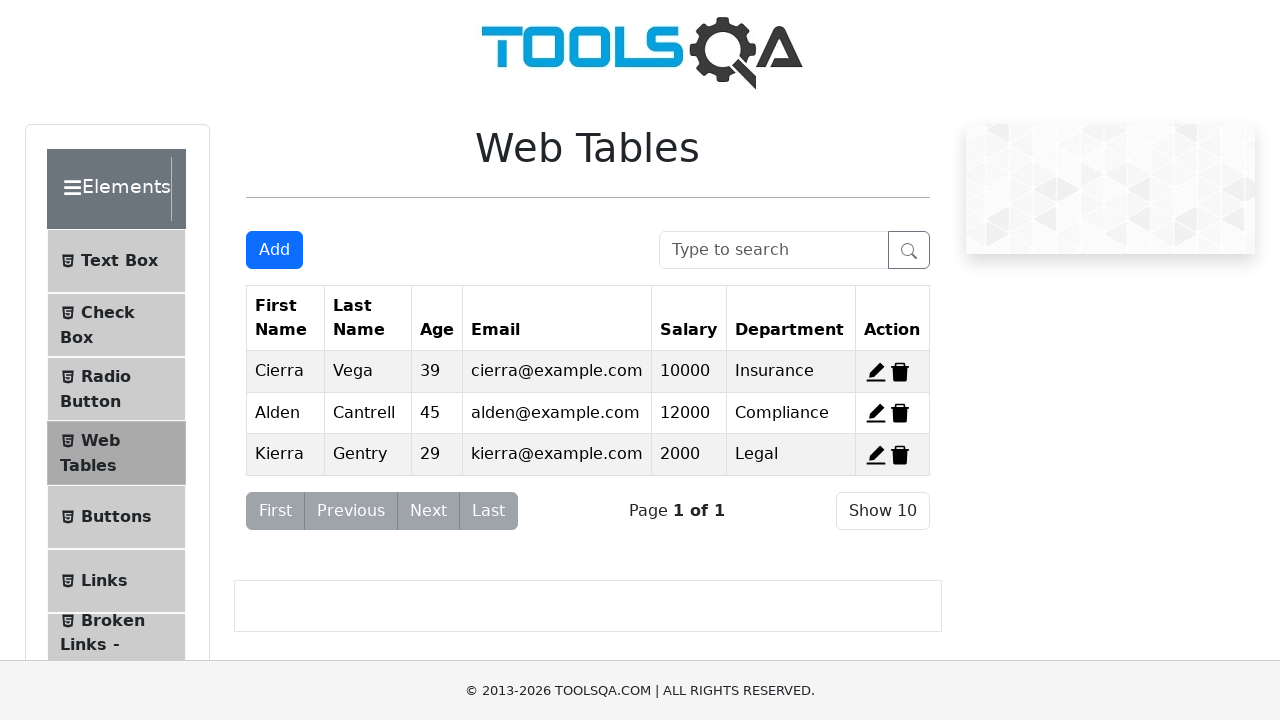

Clicked delete button for third row at (900, 454) on span[id='delete-record-3'] svg path
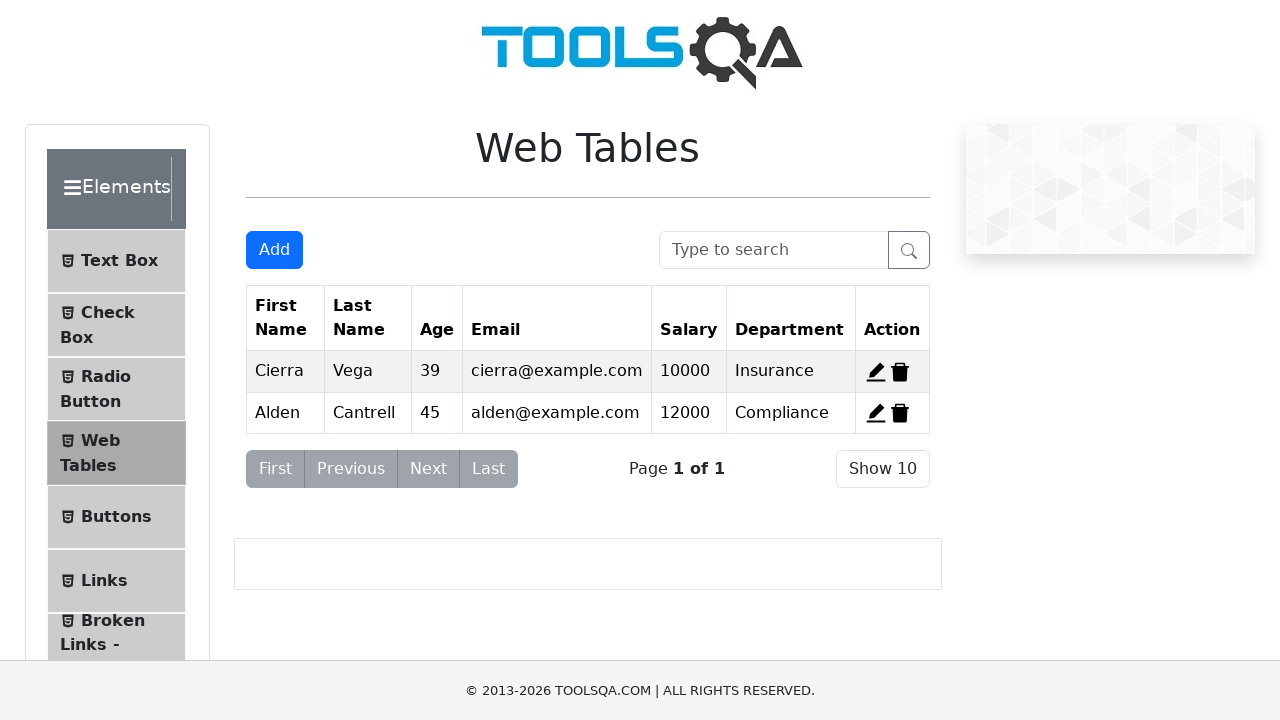

Waited 500ms for deletion to complete
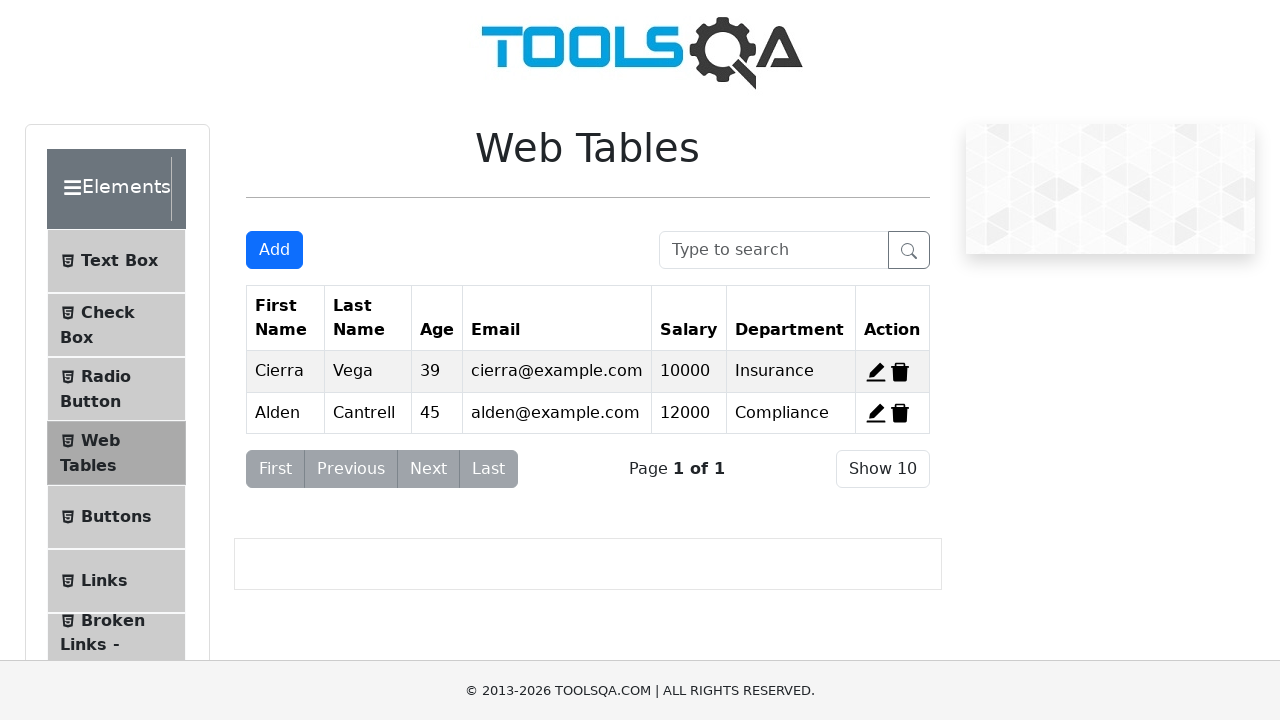

Clicked edit button for first row at (876, 372) on span[id='edit-record-1'] svg path
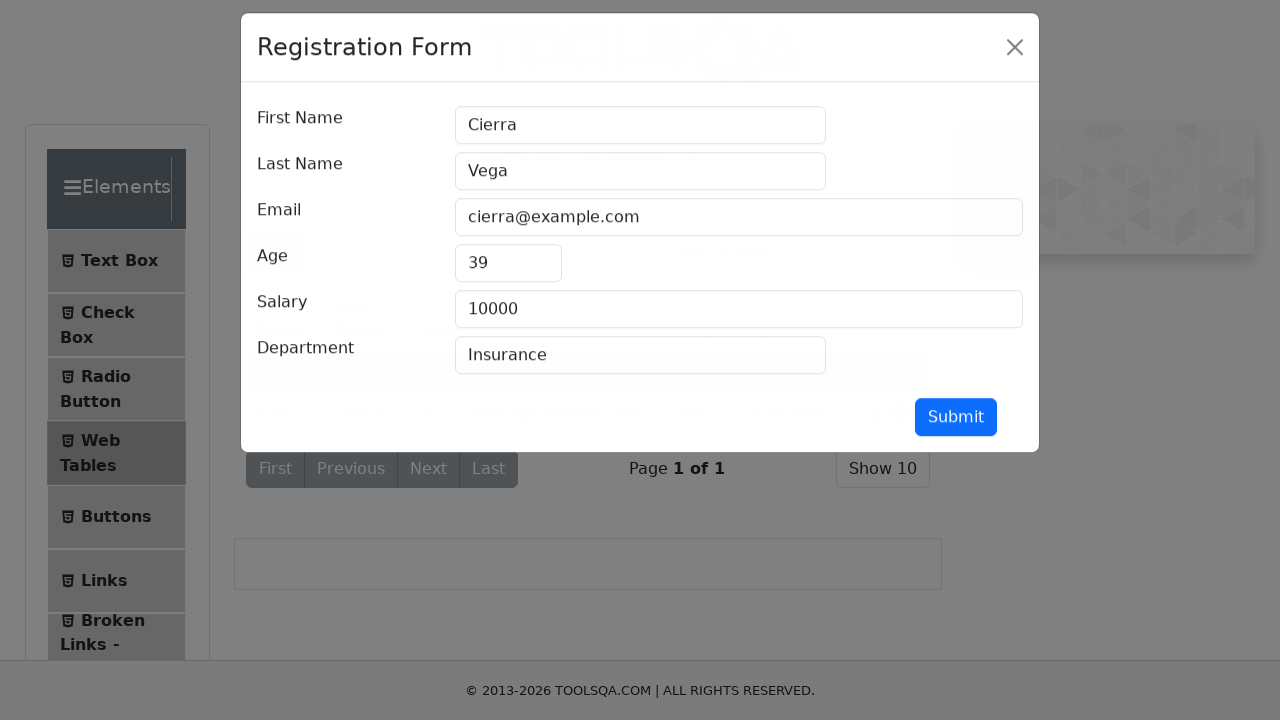

Waited 200ms for edit form to appear
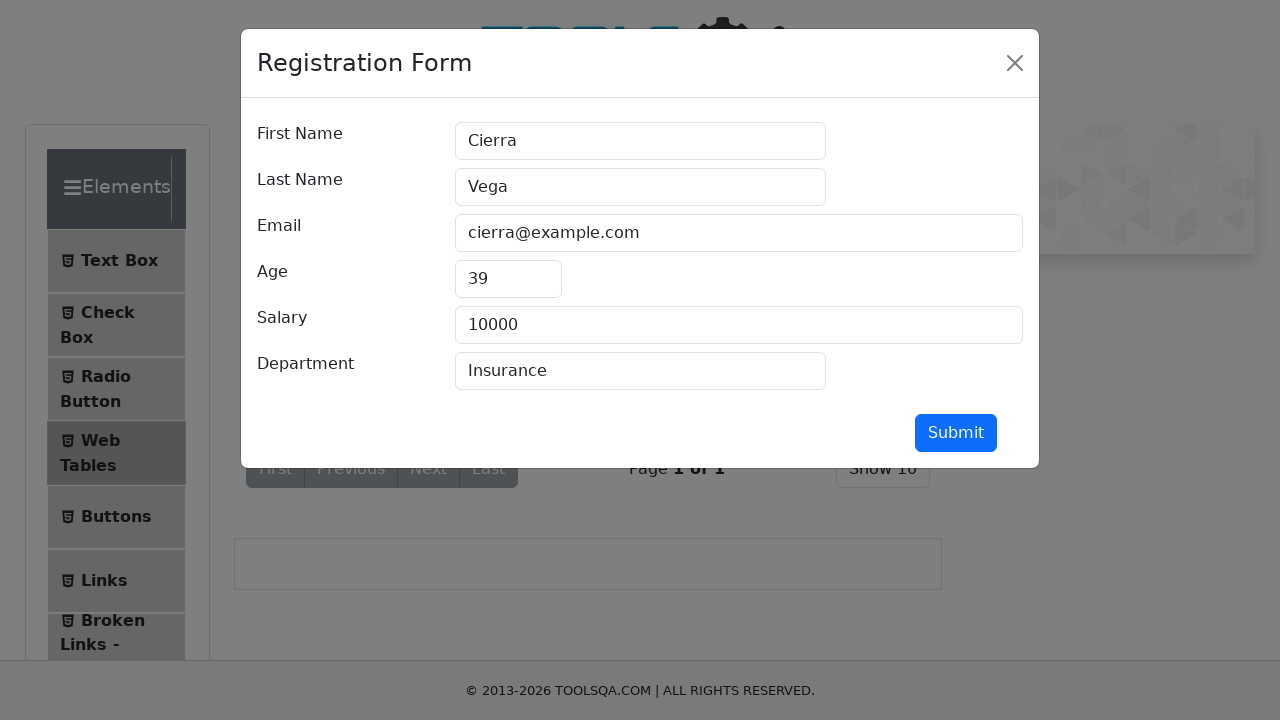

Clicked first name field at (640, 141) on #firstName
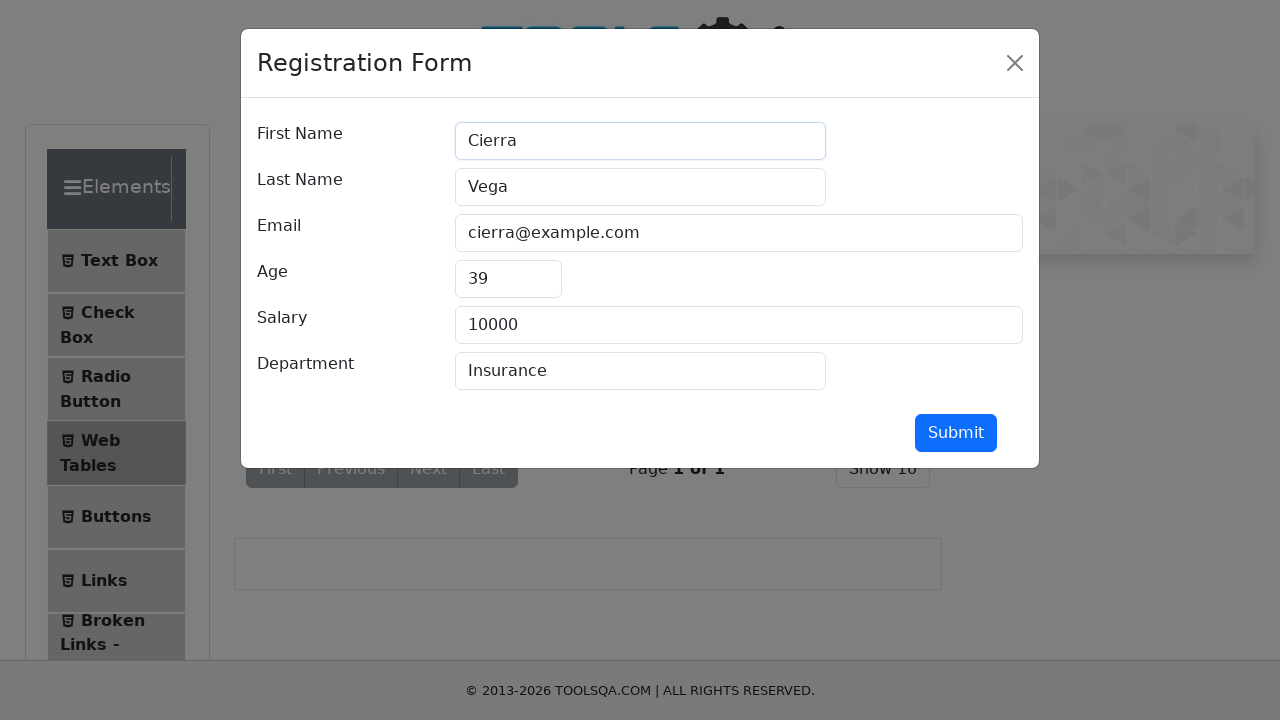

Filled first name field with 'Edited name' on #firstName
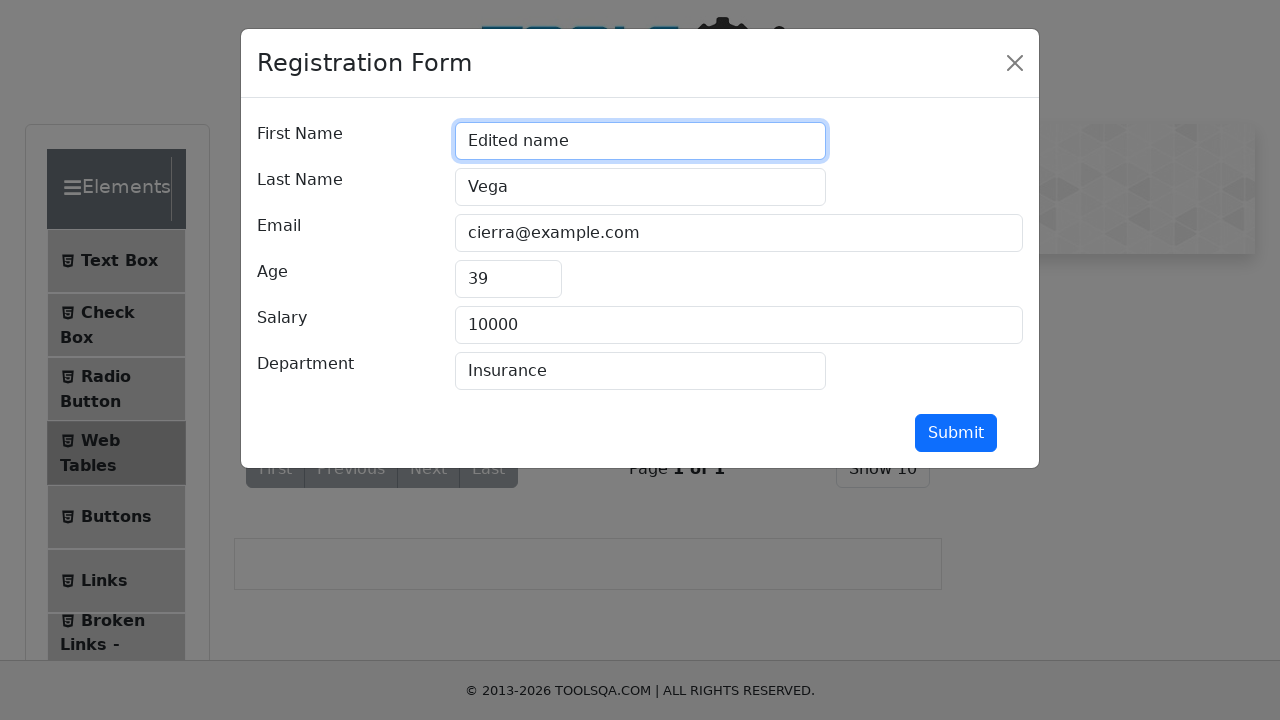

Clicked submit button to save edited row at (956, 433) on #submit
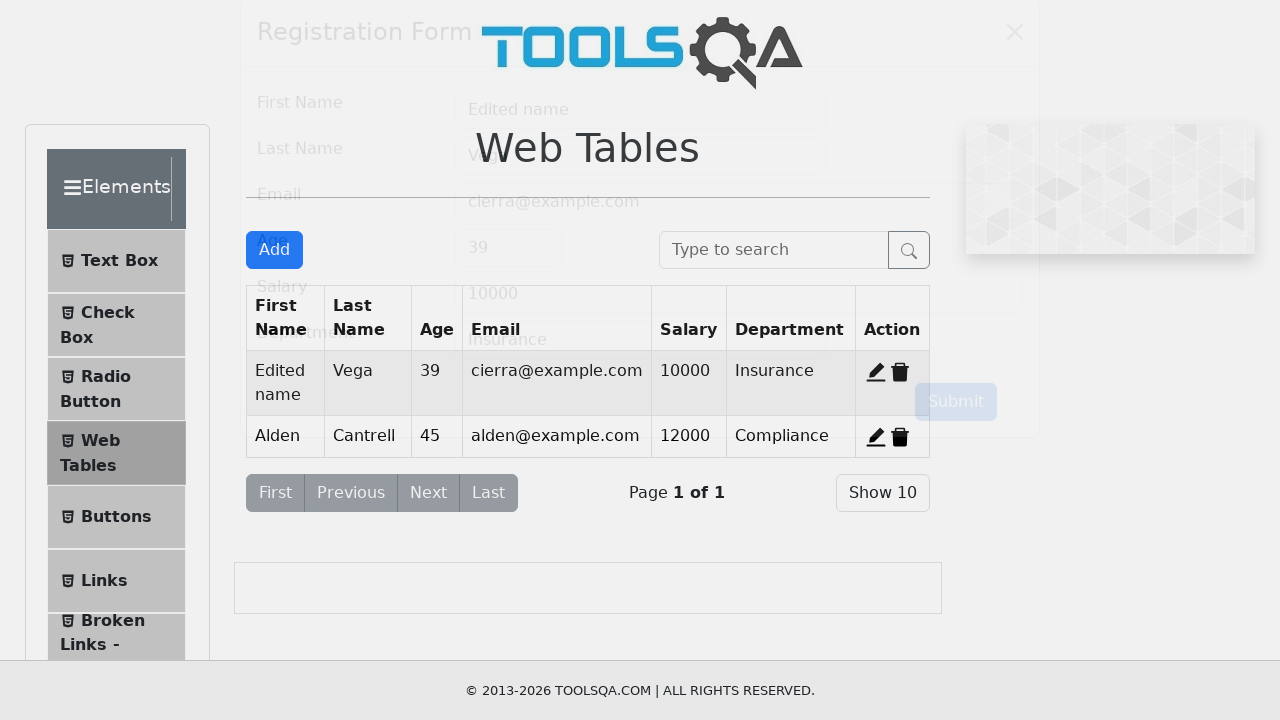

Waited 1000ms for edit to complete
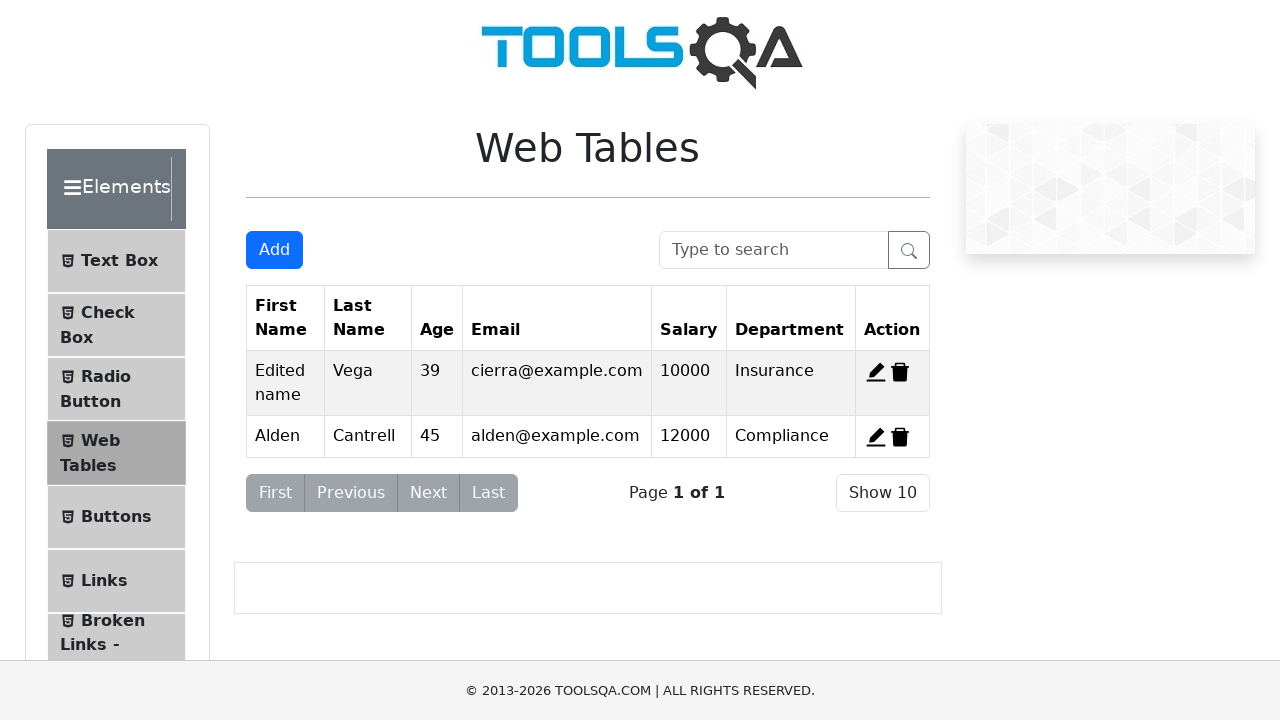

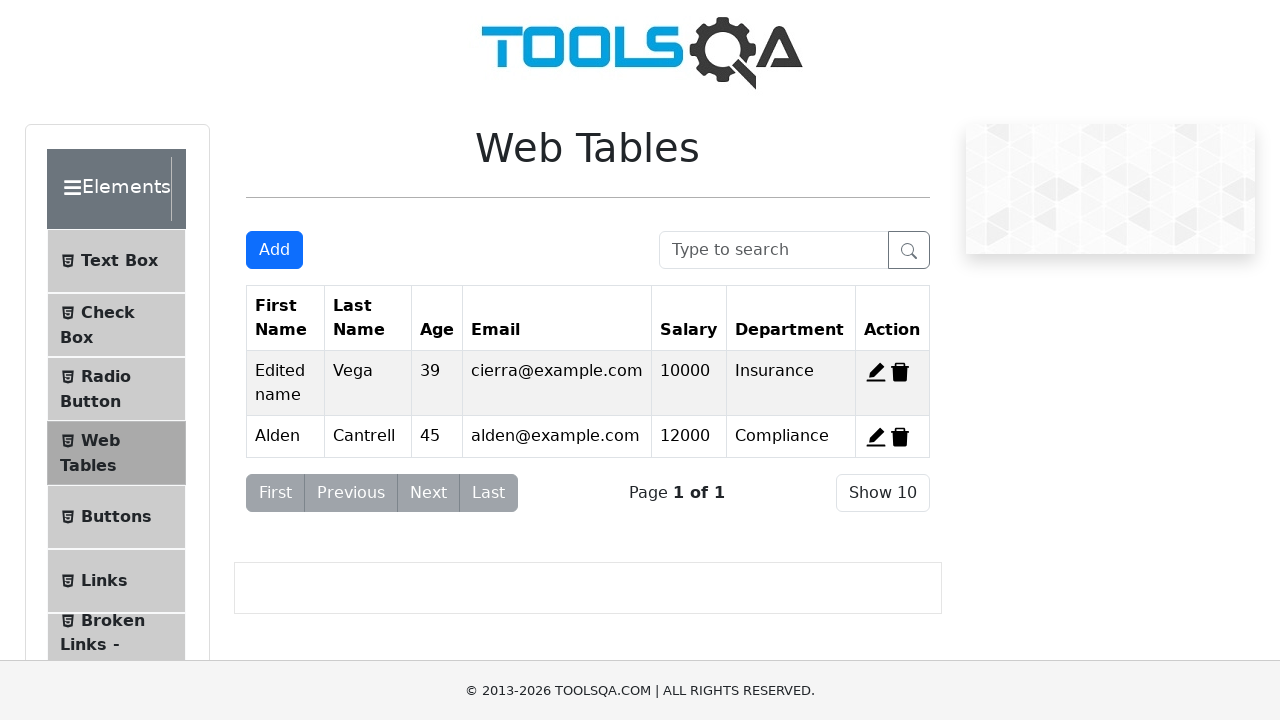